Tests the disappearing elements page by checking if the 'Gallery' element is present, clicking on it if found, and verifying the resulting page loads

Starting URL: https://the-internet.herokuapp.com/disappearing_elements

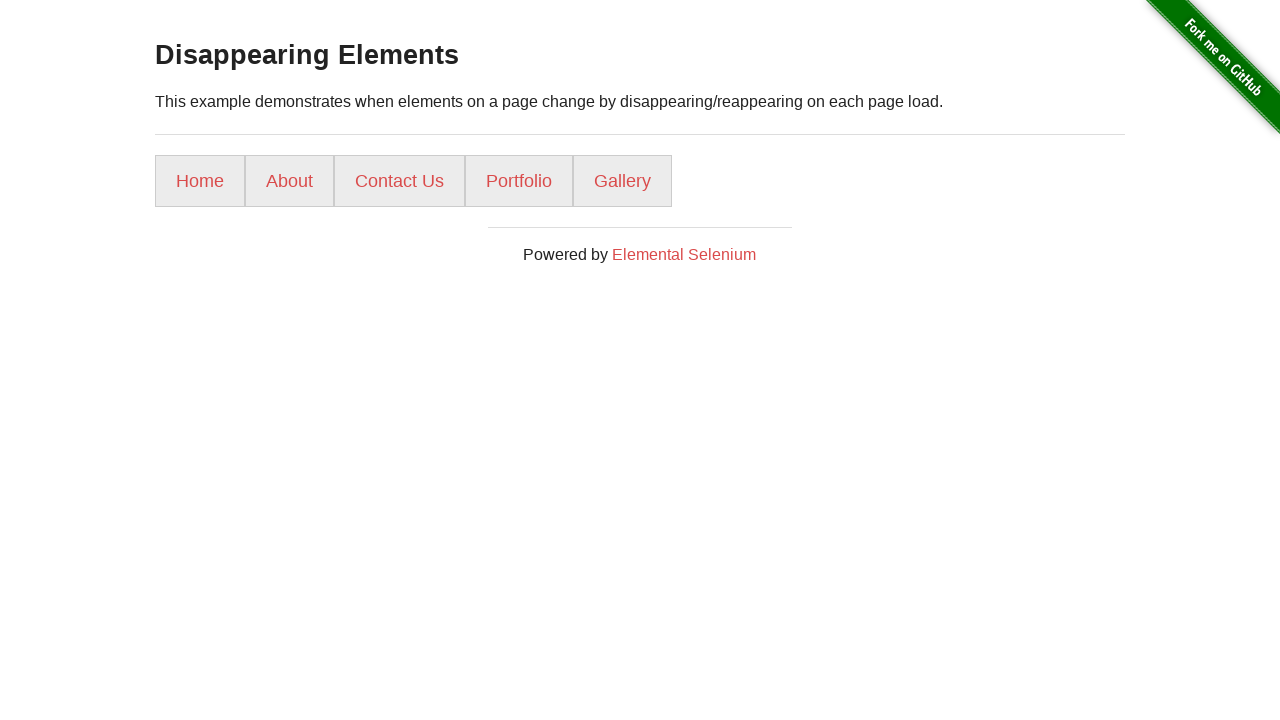

Located Gallery element
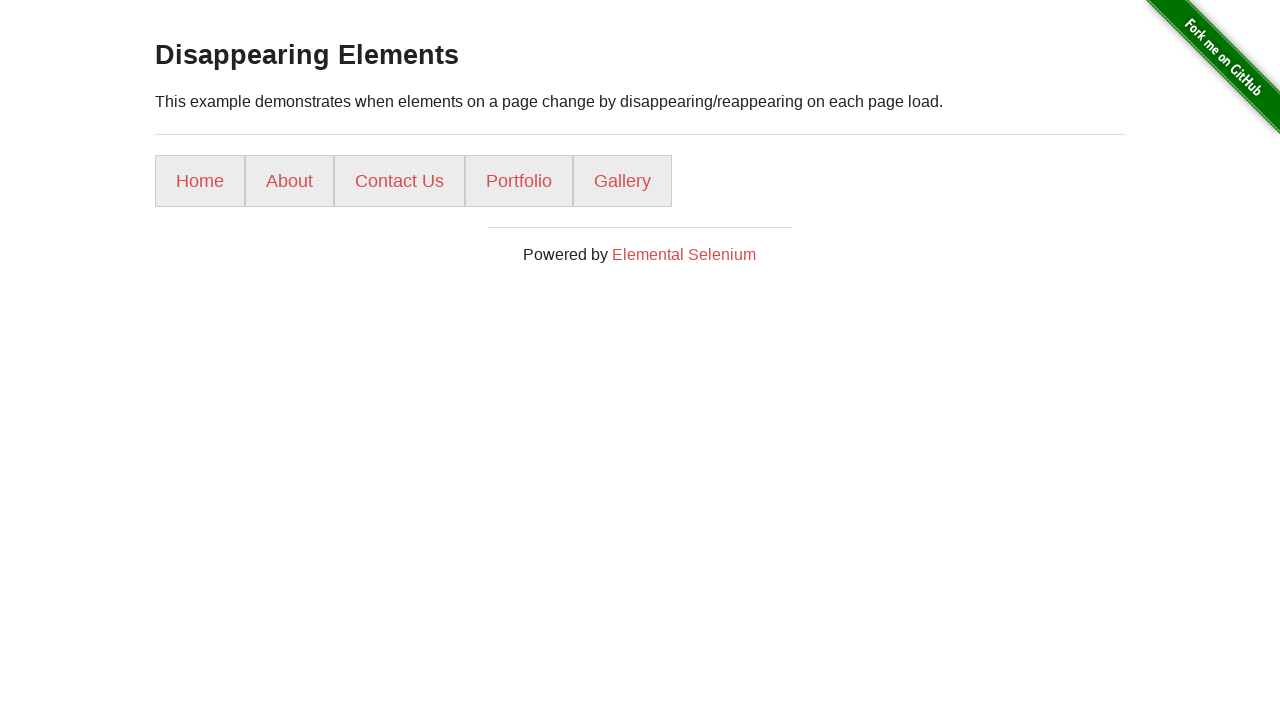

Clicked Gallery link at (622, 181) on xpath=//a[@href='/gallery/']
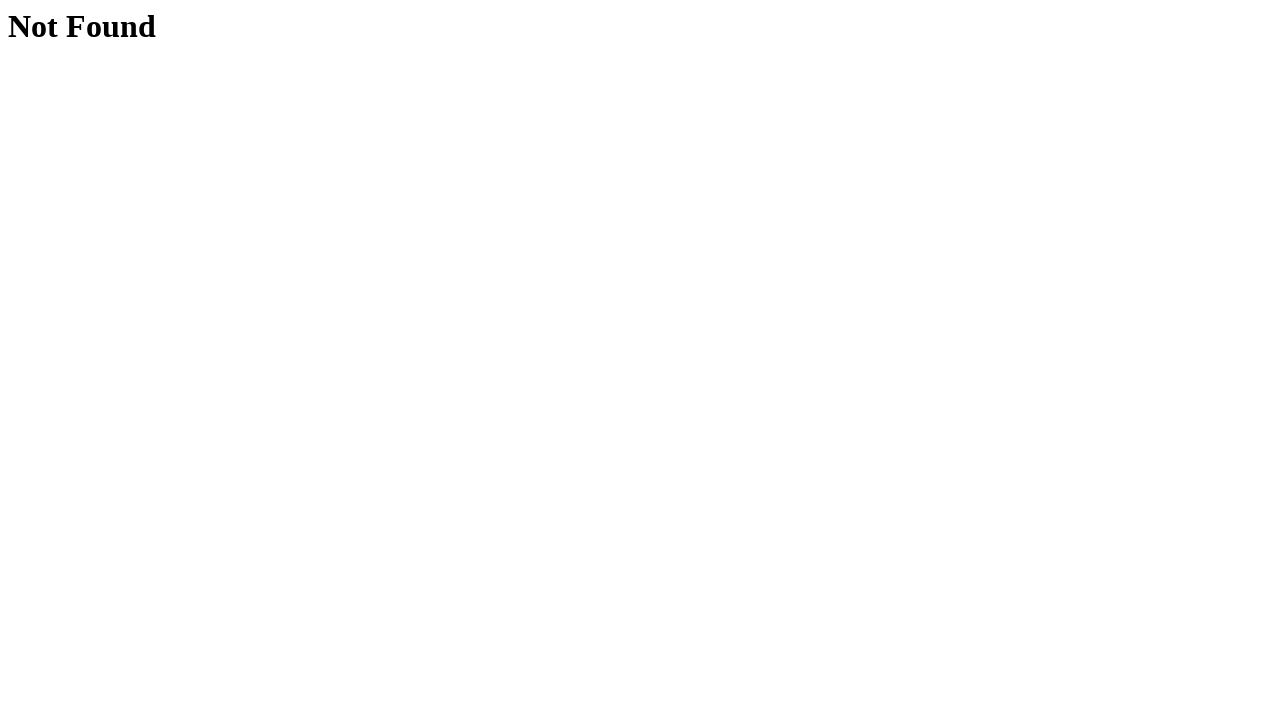

Gallery page loaded with 'Not Found' heading
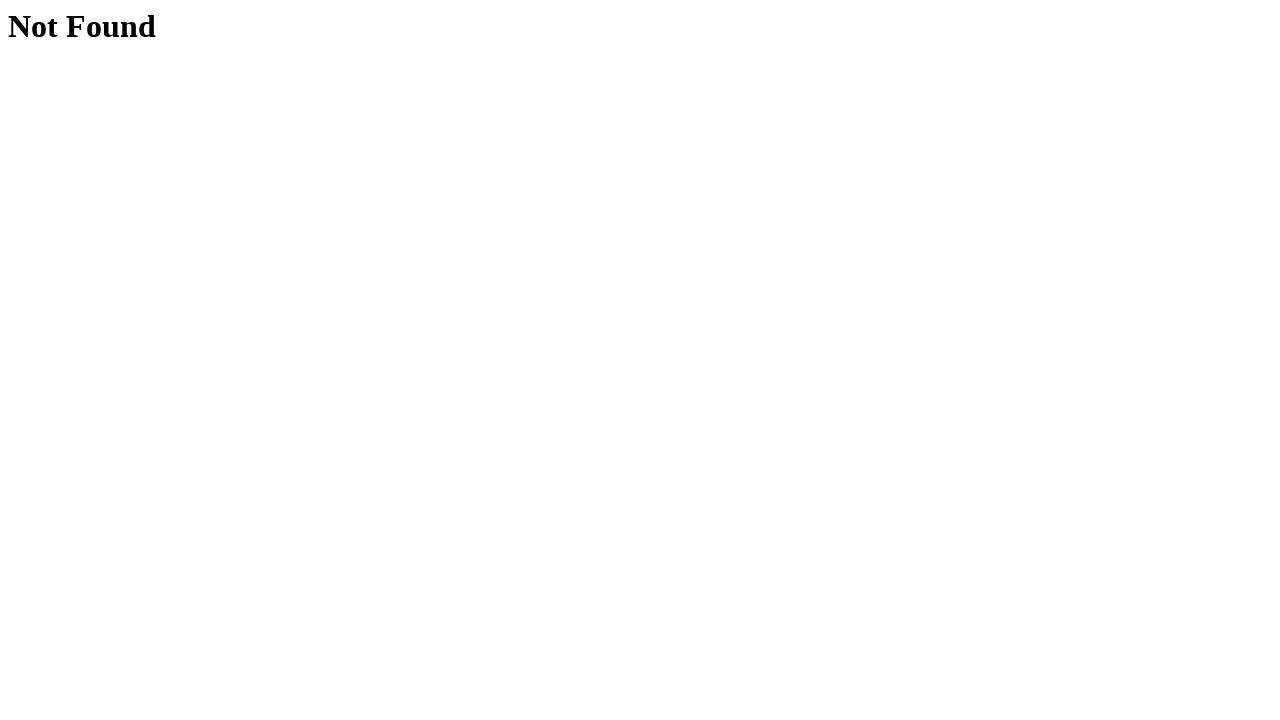

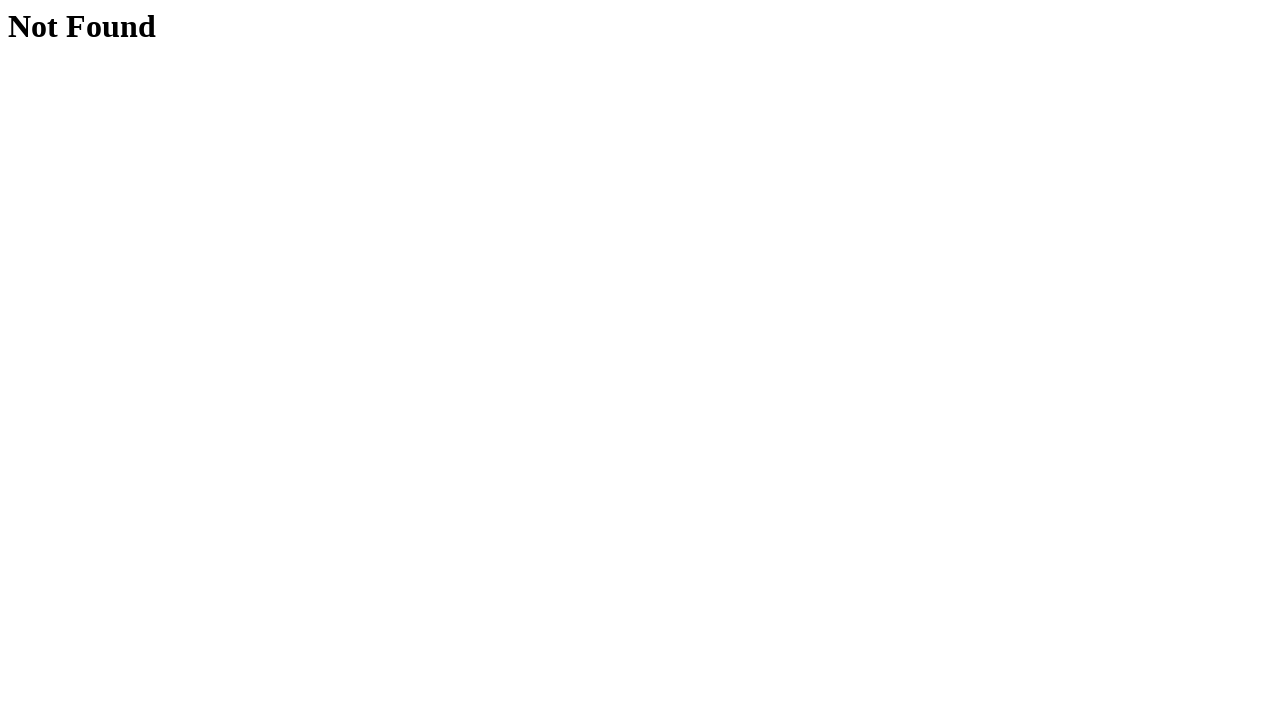